Tests validation by attempting to add a note with an empty title and verifying an error message is displayed.

Starting URL: https://testpages.eviltester.com/styled/apps/notes/simplenotes.html

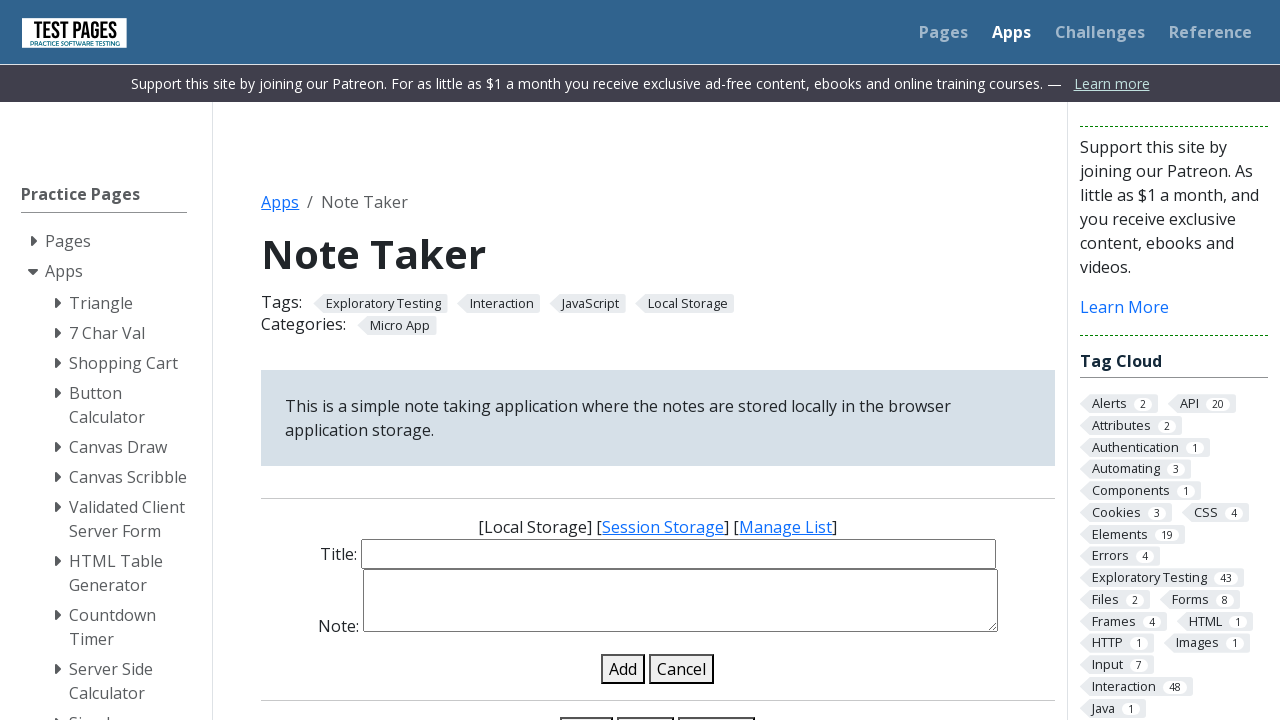

Clicked Clear All button to remove existing notes at (717, 705) on xpath=//button[normalize-space()="Clear All" or @value="Clear All"]
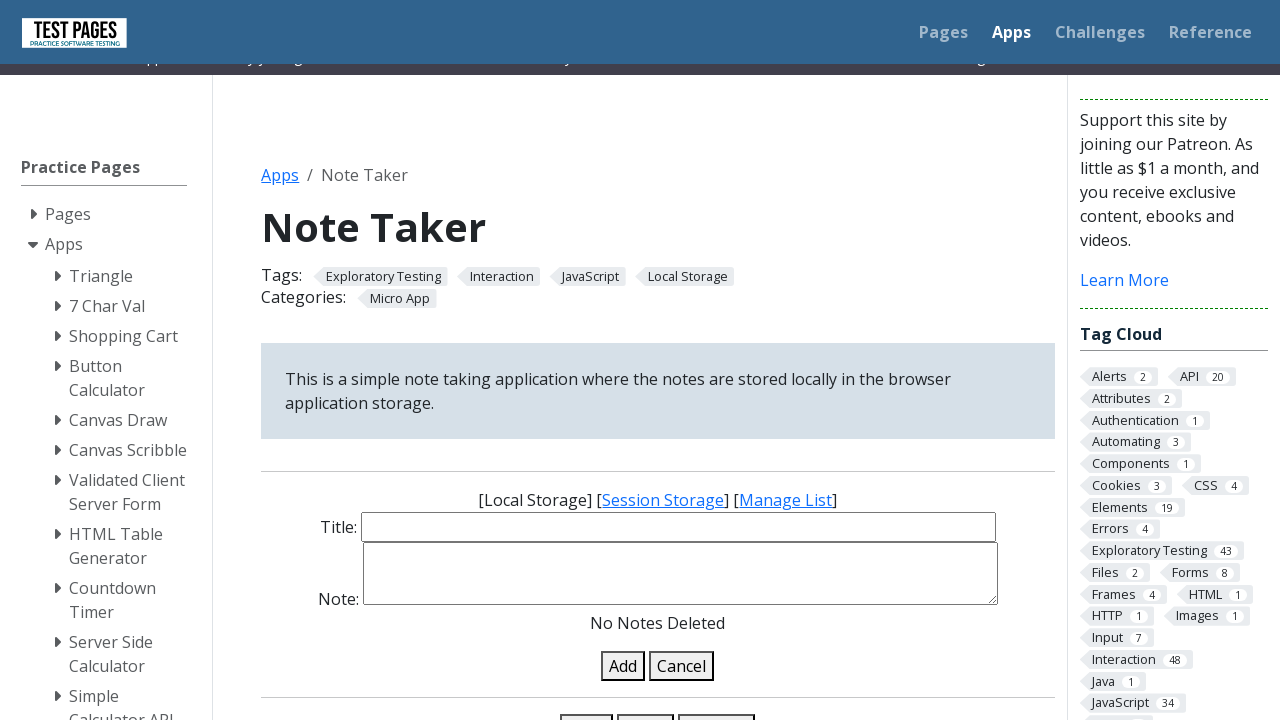

Accepted confirmation dialog for clearing notes
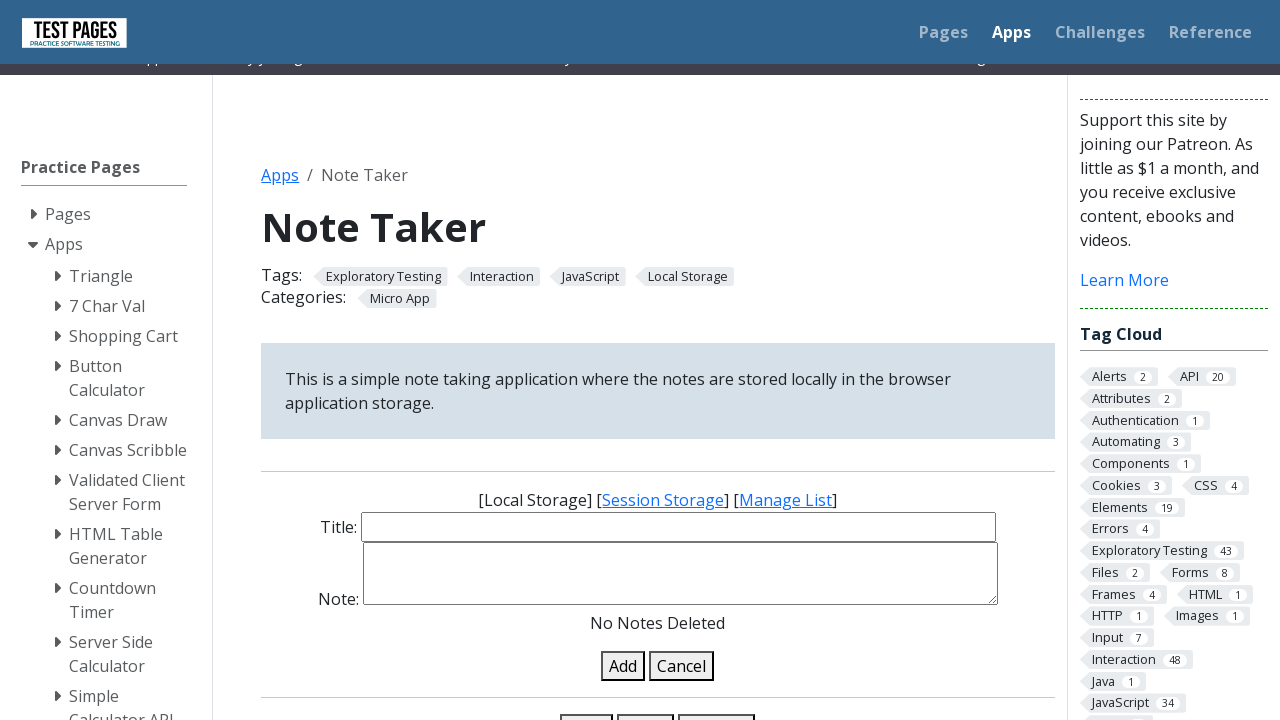

Cleared the note title field, leaving it empty on #note-title-input
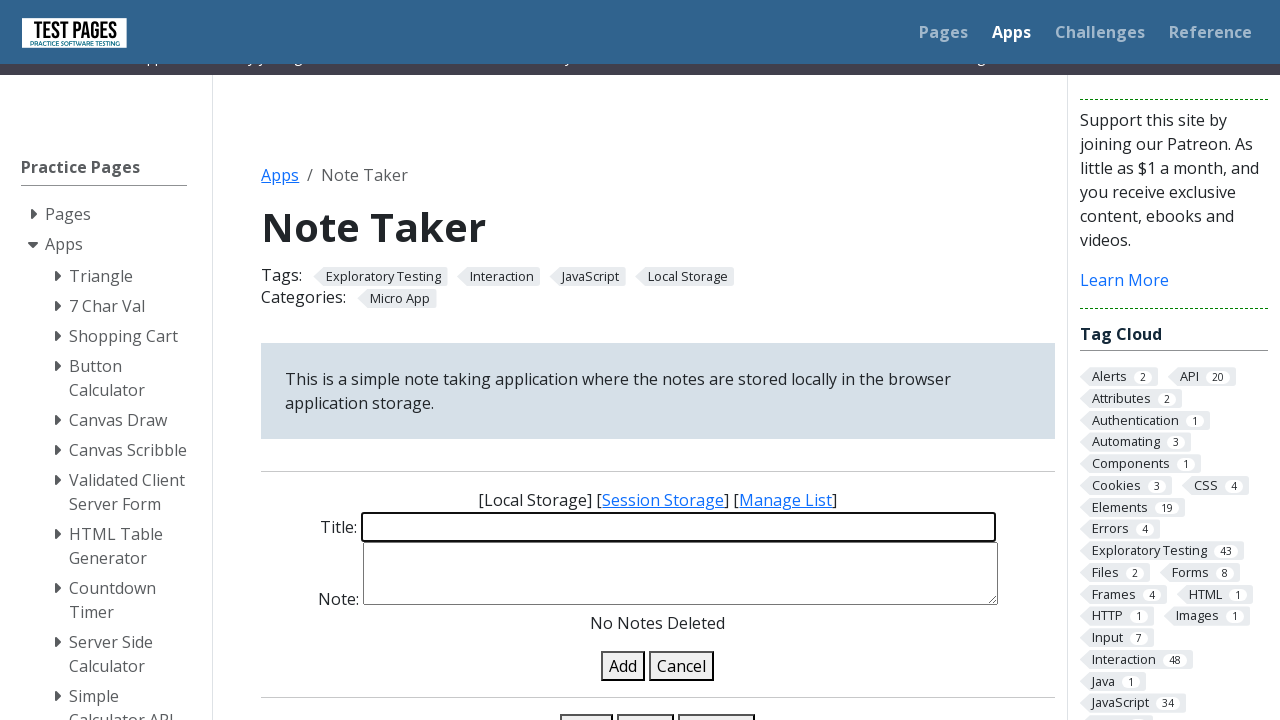

Filled note details with 'Hend, Mohamed, Anas' on #note-details-input
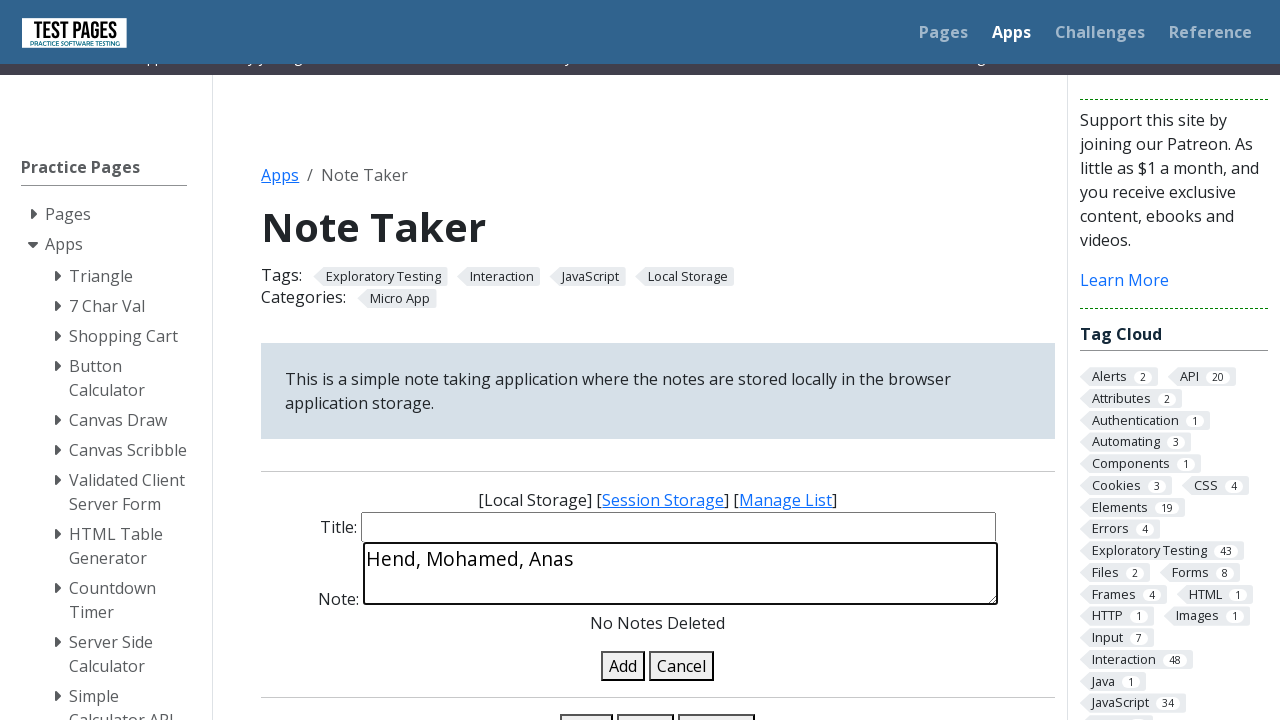

Clicked the Add button to submit note with empty title at (623, 666) on xpath=//button[text()="Add"]
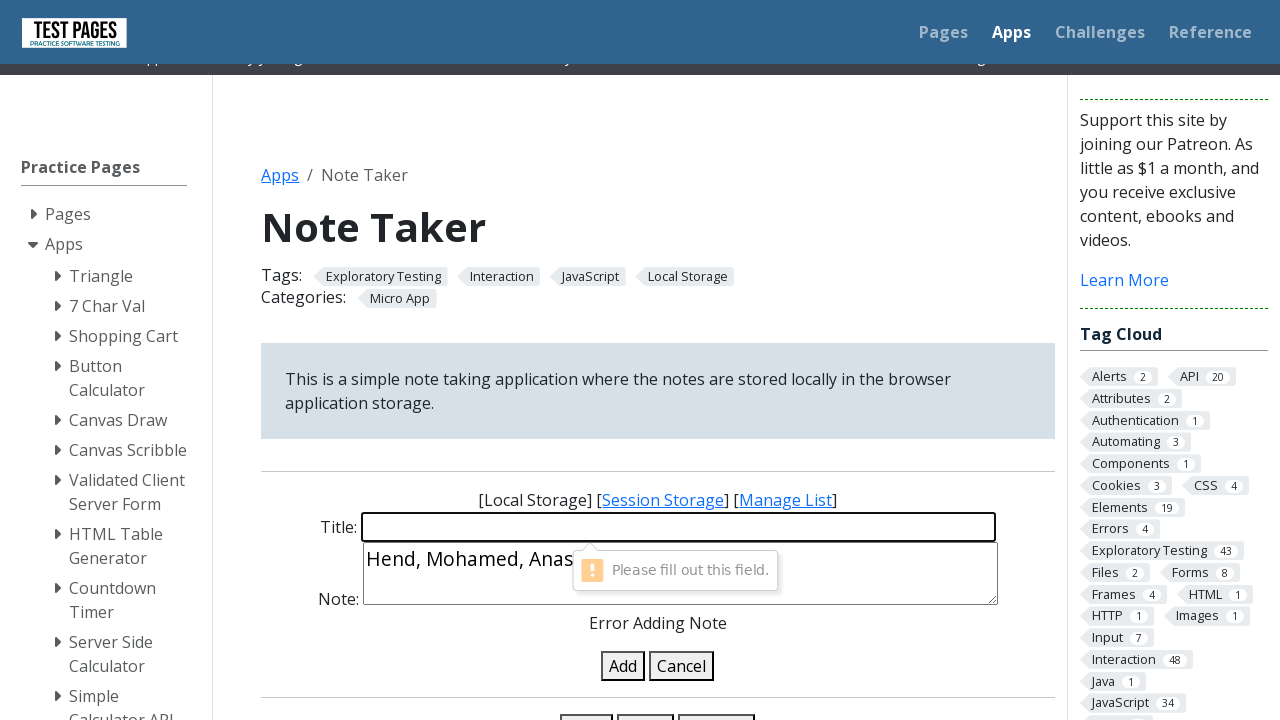

Verified error message appeared in note status details area
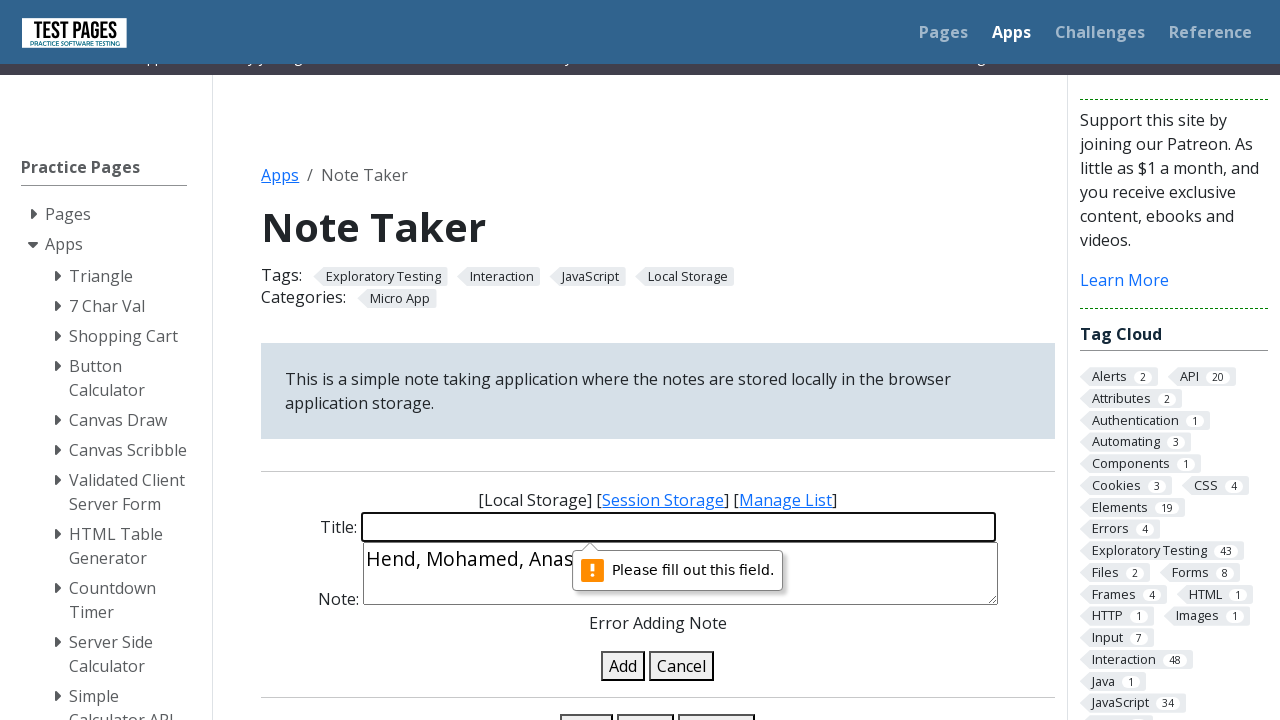

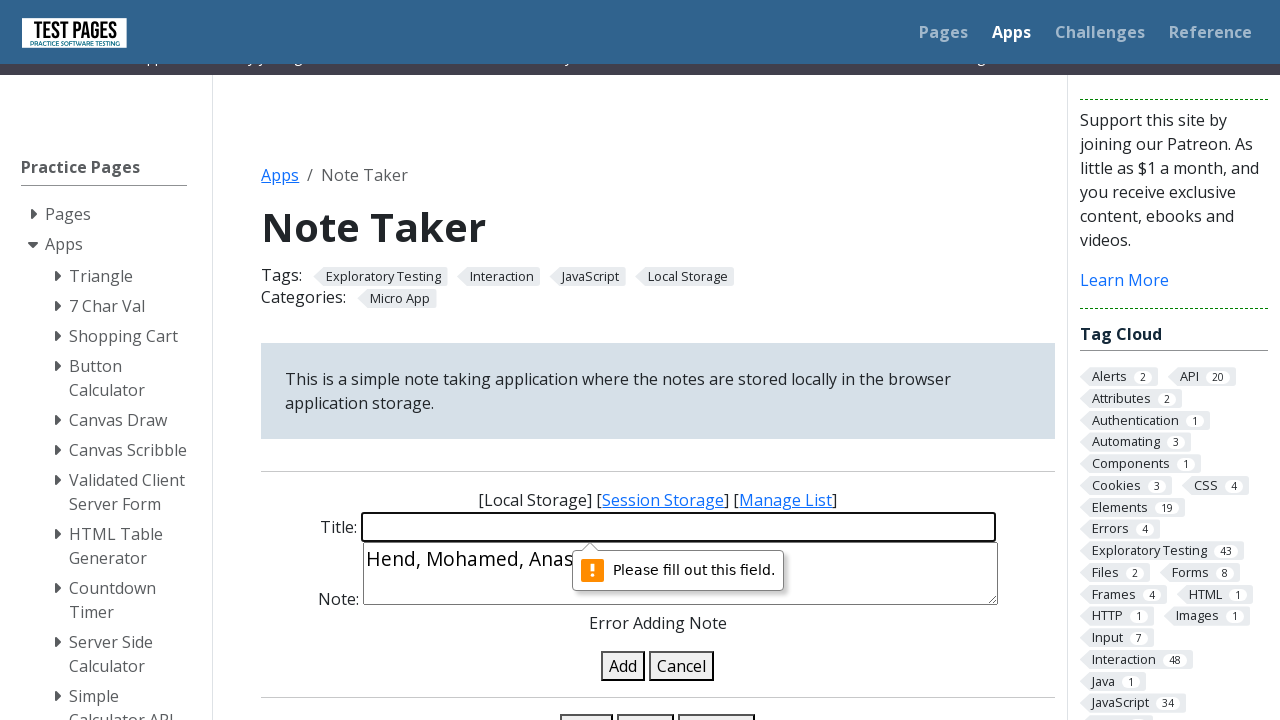